Tests a form submission by filling in database connection fields, submitting, handling an alert, clearing the fields, and re-submitting with different values

Starting URL: https://erikdark.github.io/dovod_repo_QA_form/

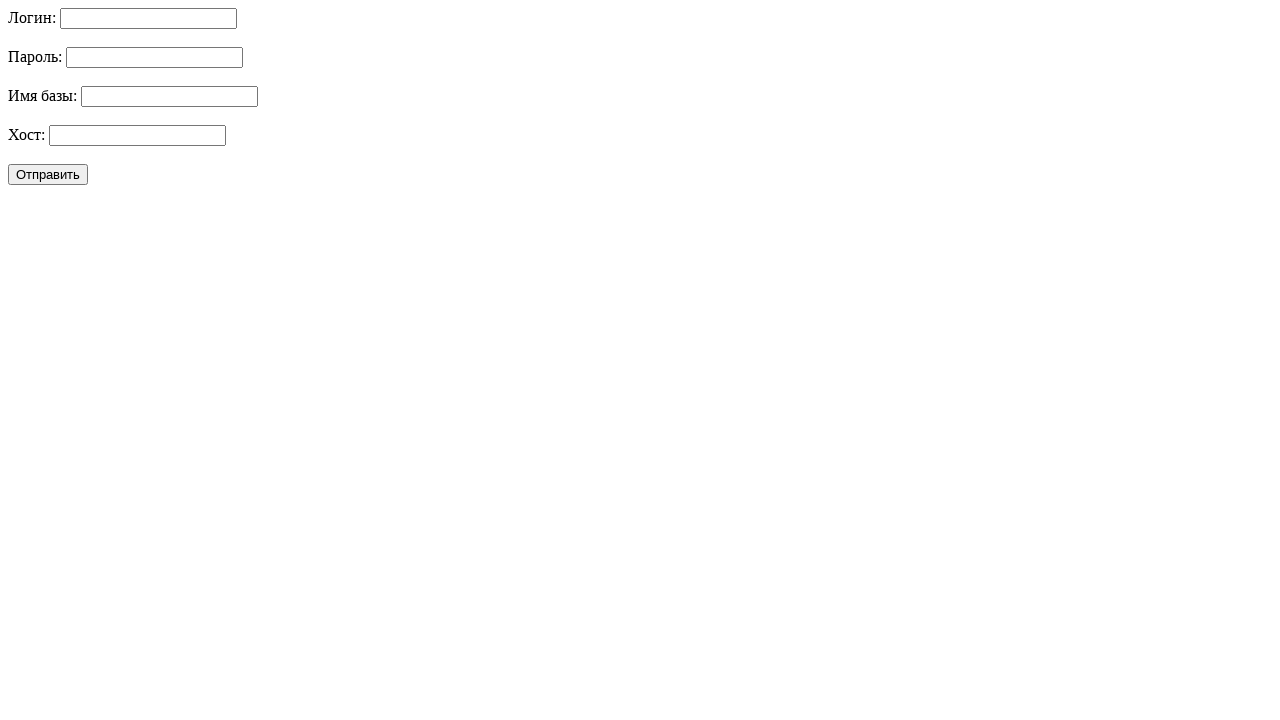

Filled login field with 'admin123' on #login
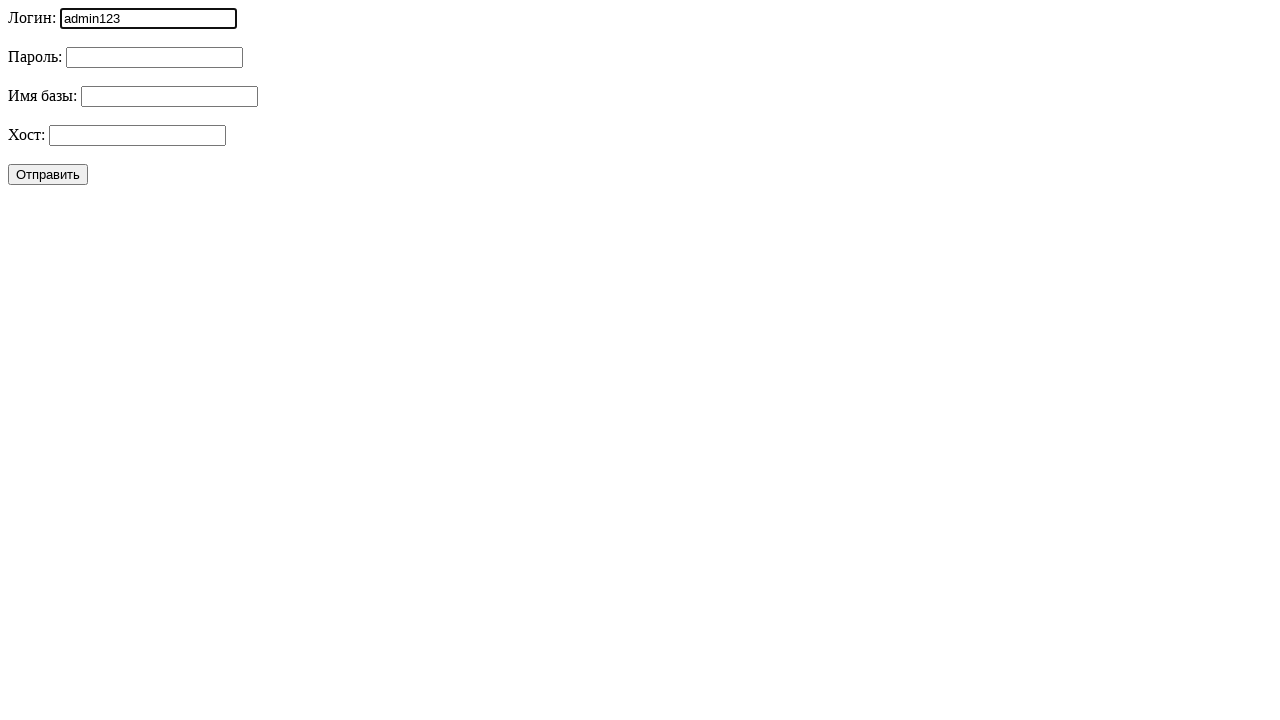

Filled password field with 'password123' on #password
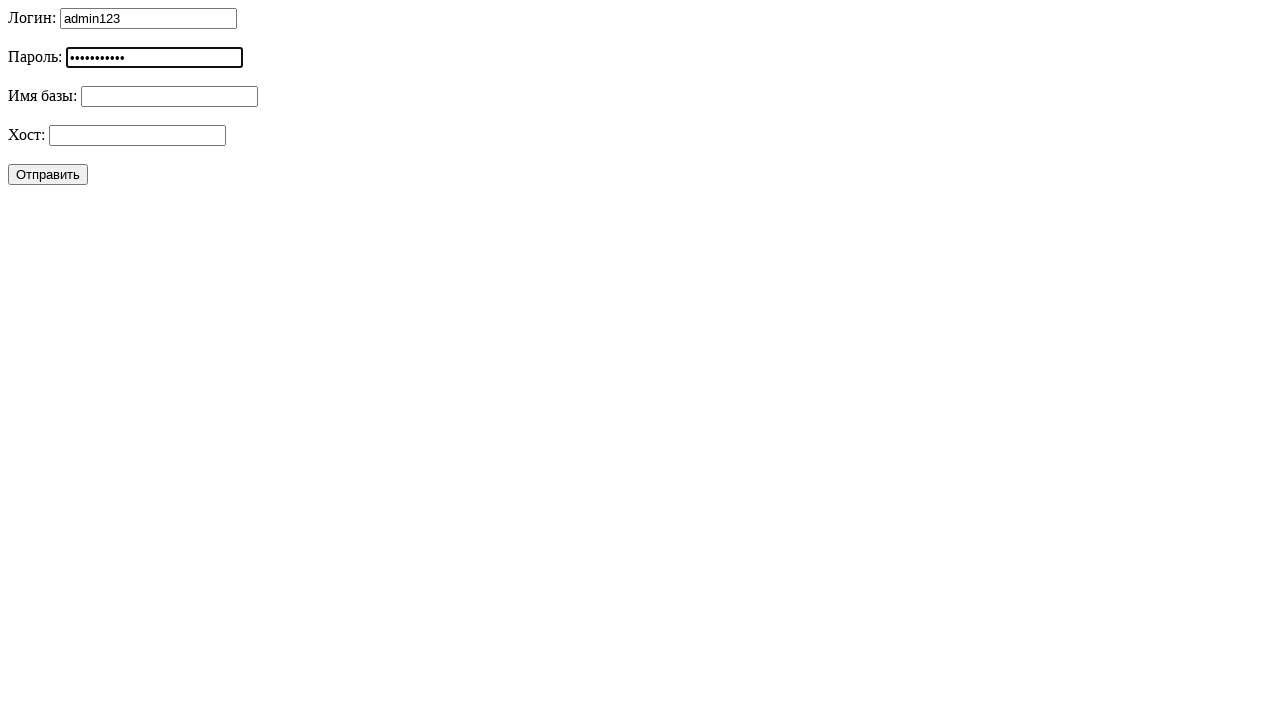

Filled database field with 'bd_dovod' on #database
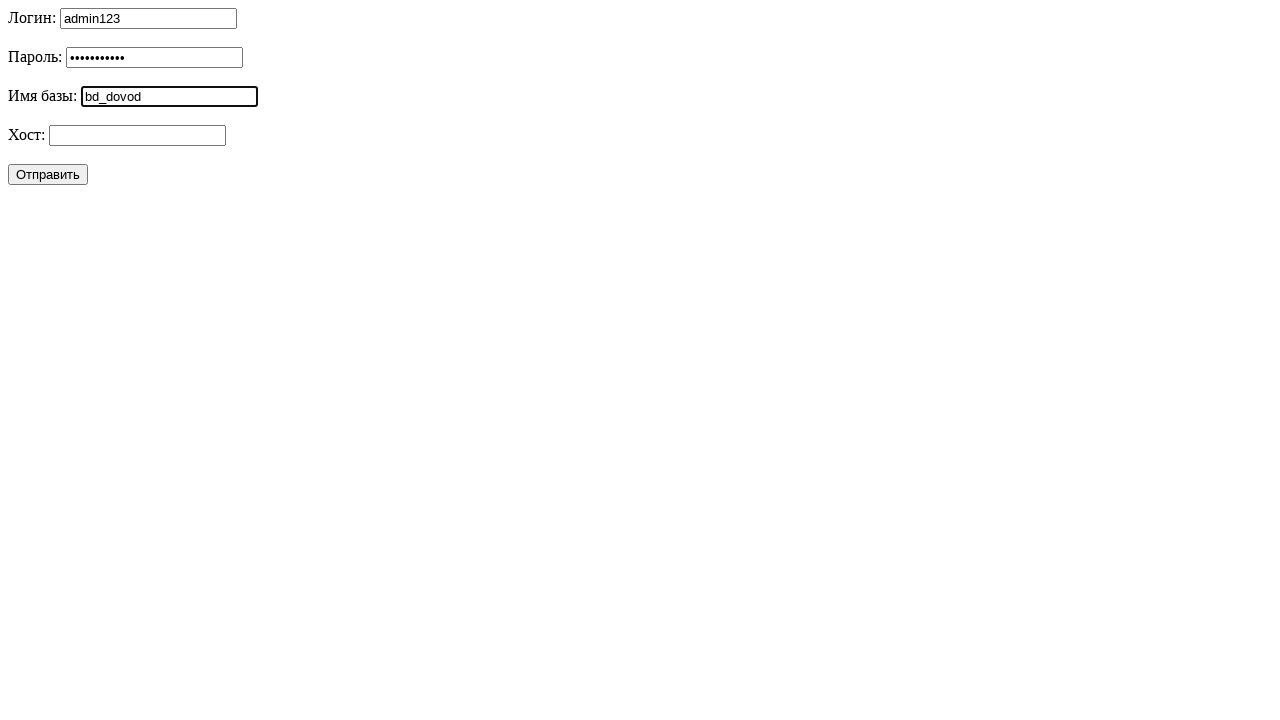

Filled host field with 'localhost' on #host
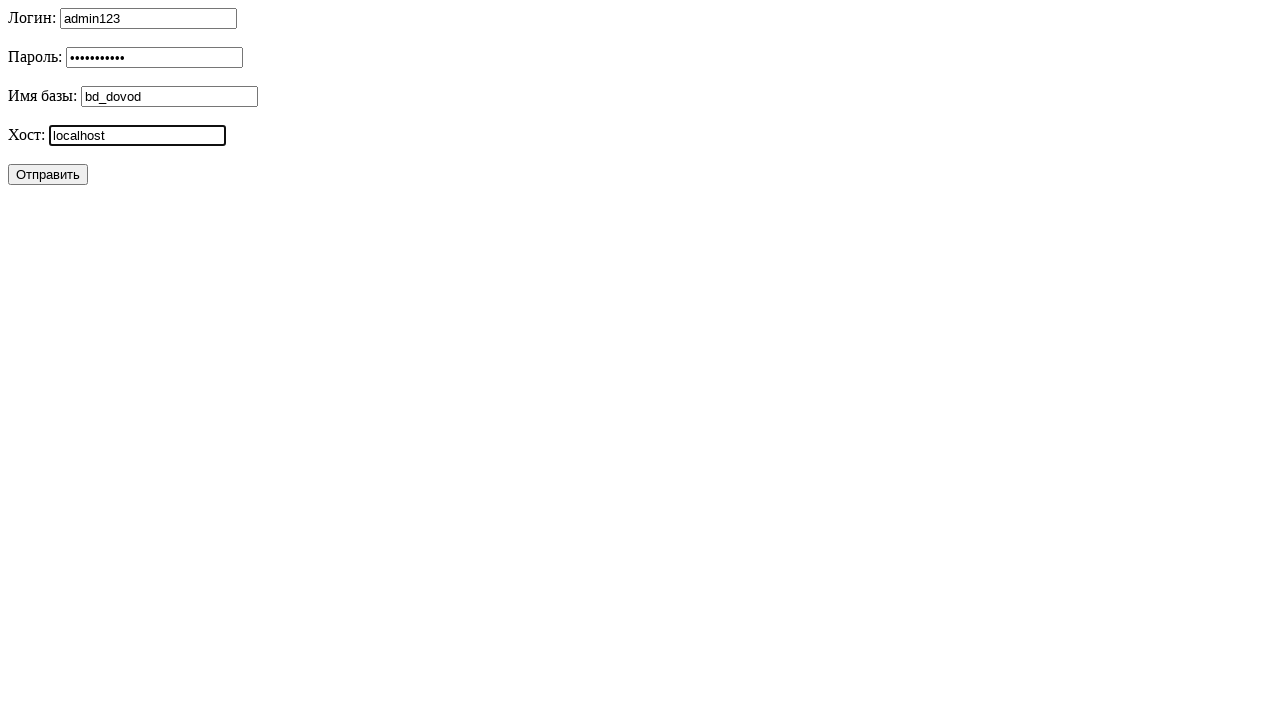

Clicked submit button to submit initial form at (48, 174) on [type="submit"]
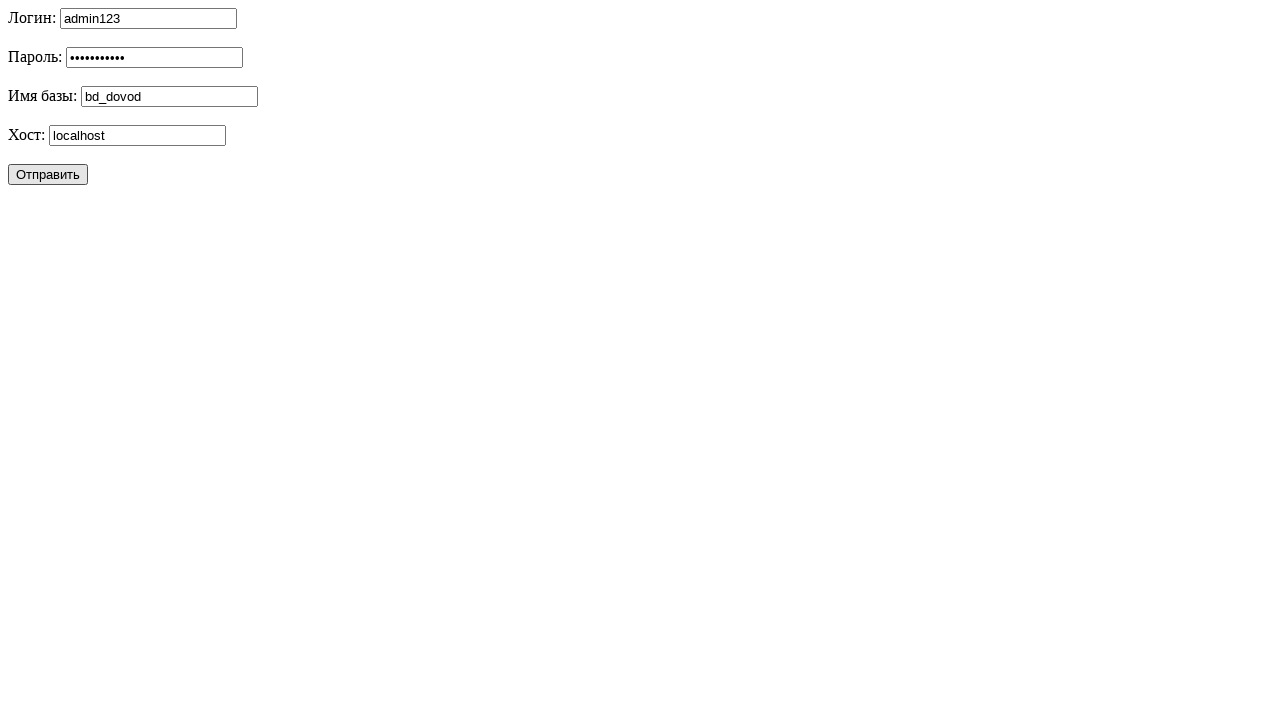

Set up alert dialog handler to accept dialogs
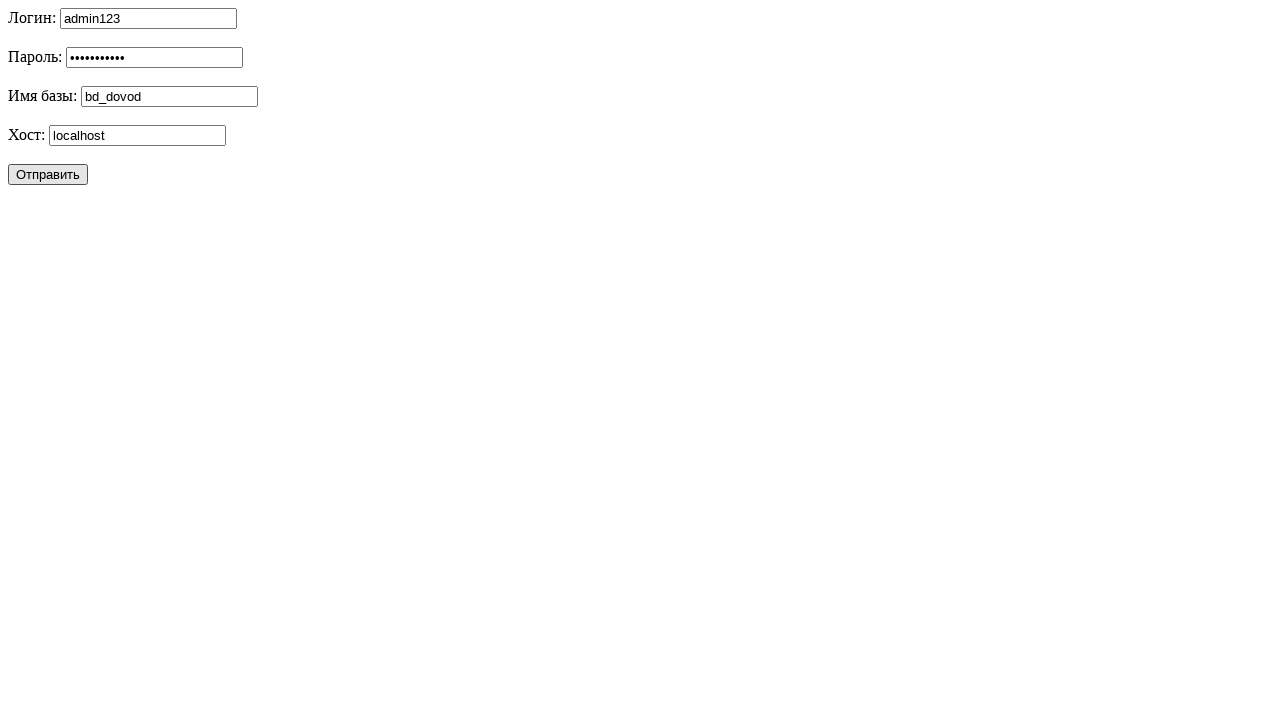

Cleared login field using backspace keys on #login
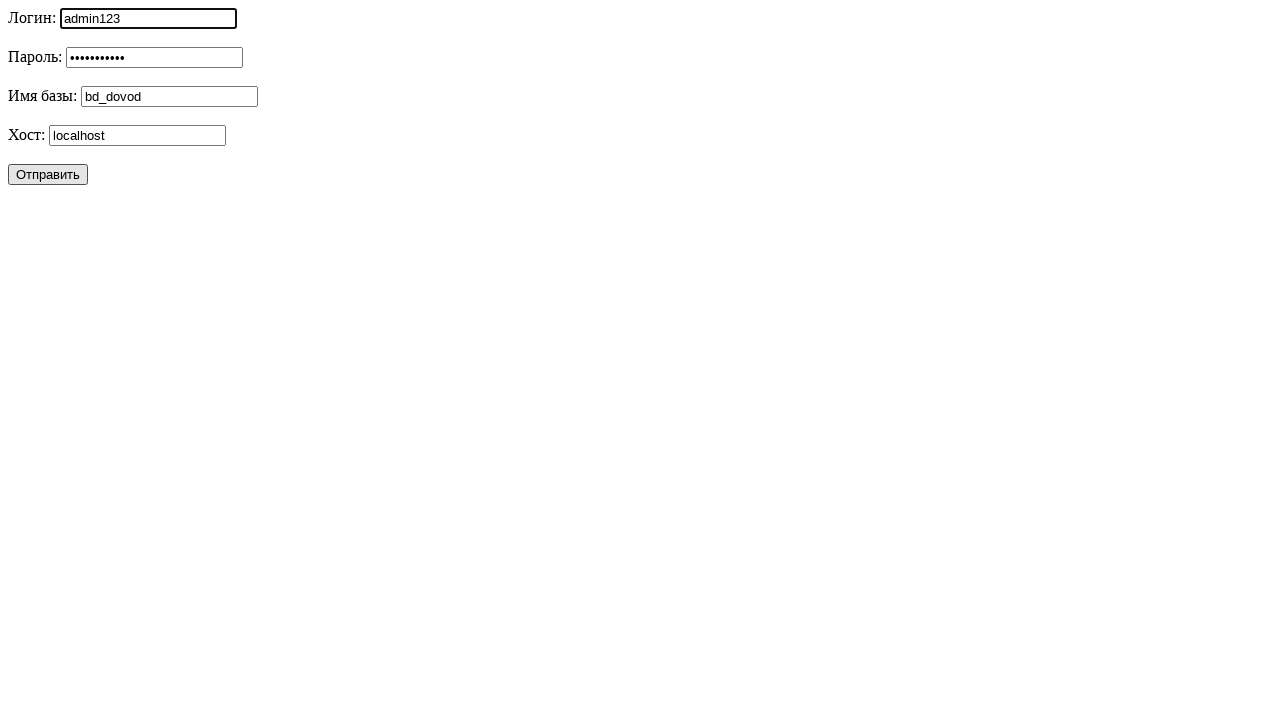

Cleared password field using backspace keys on #password
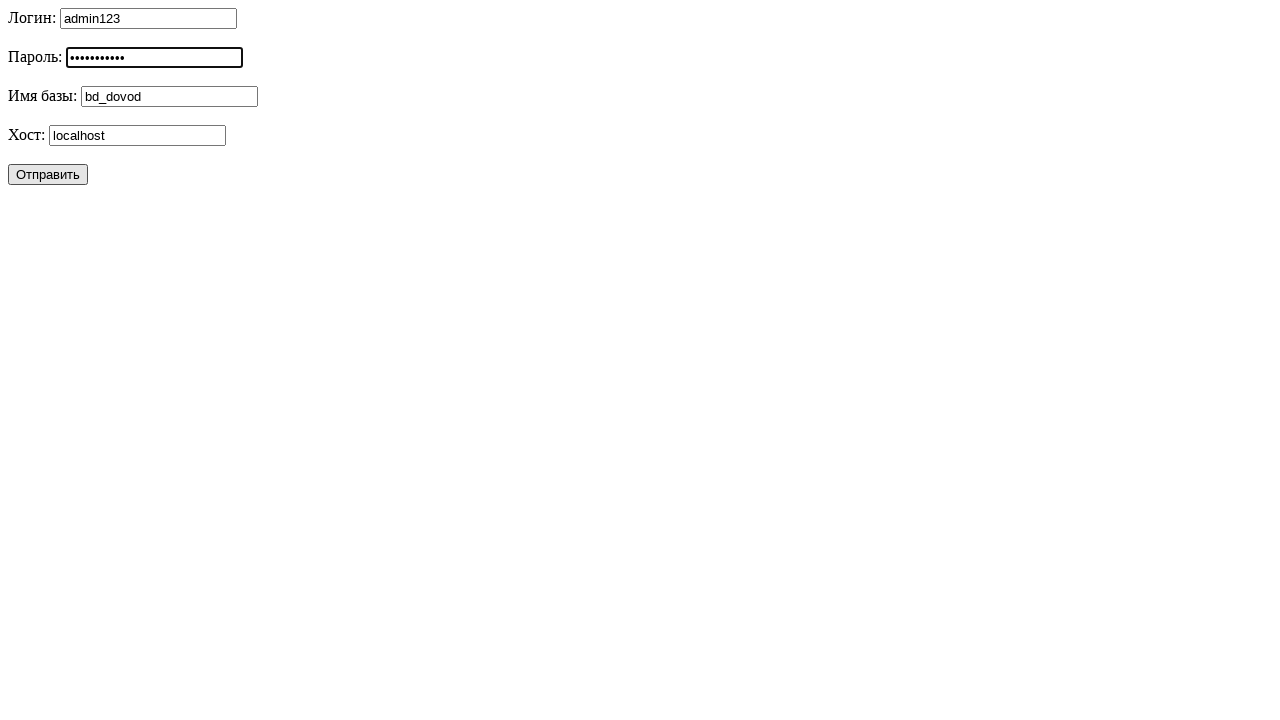

Cleared database field using backspace keys on #database
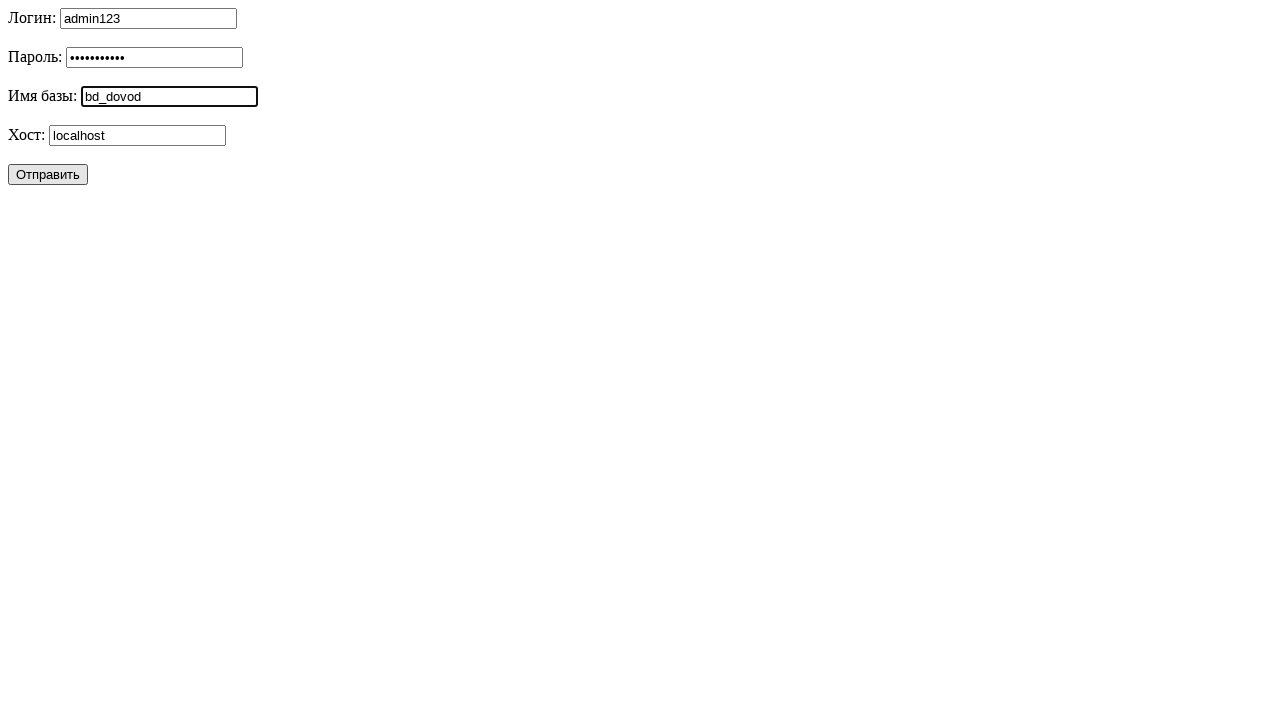

Cleared host field using backspace keys on #host
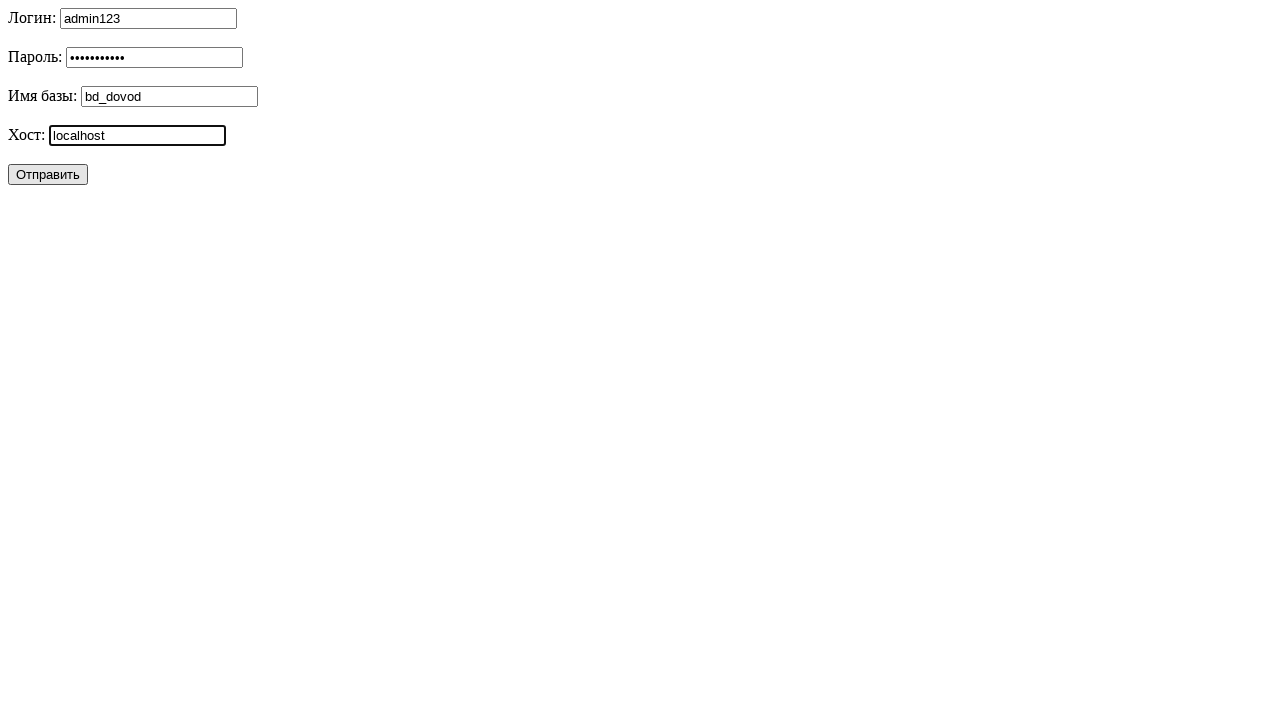

Filled login field with new value '321nimda' on #login
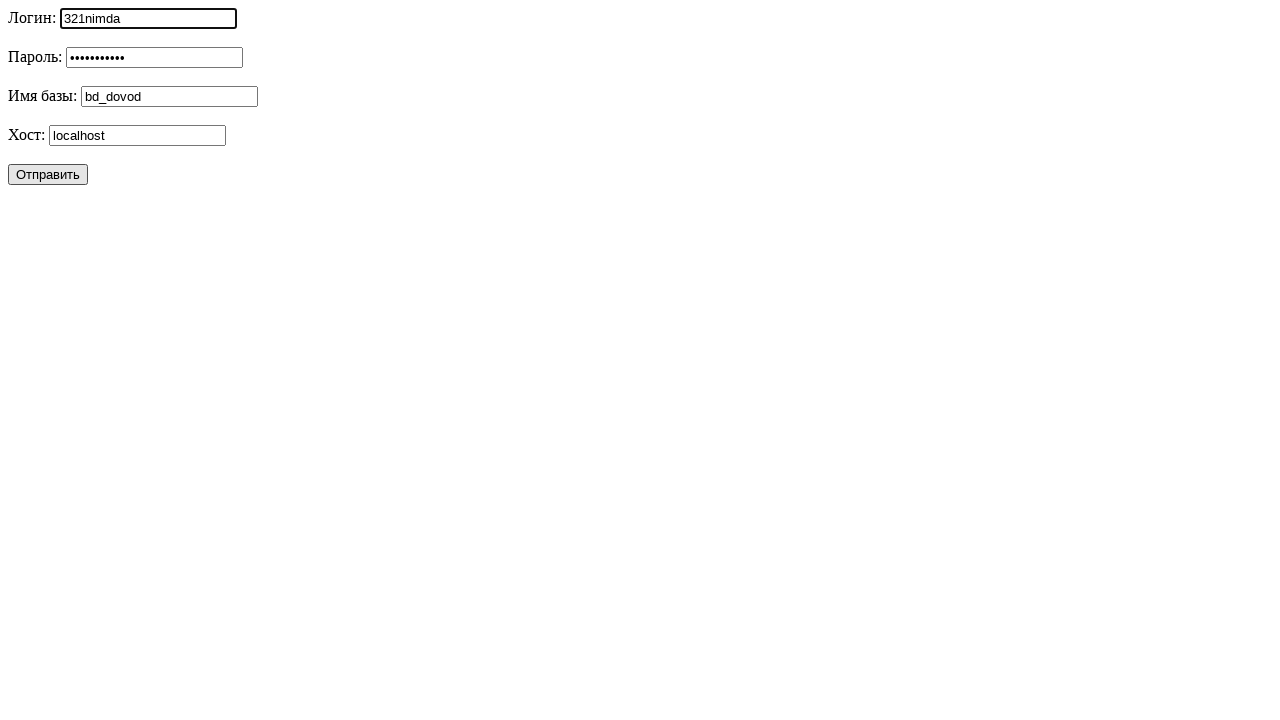

Filled password field with new value '321drowssap' on #password
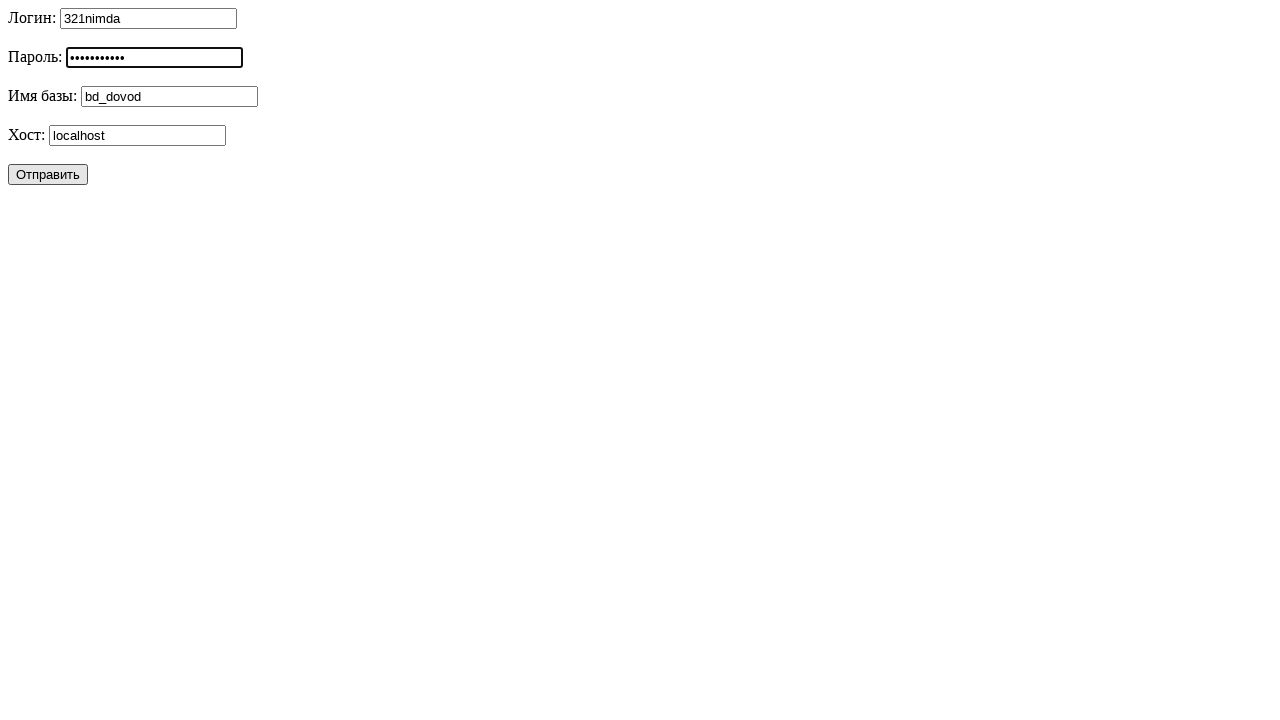

Filled database field with new value 'dovod_db' on #database
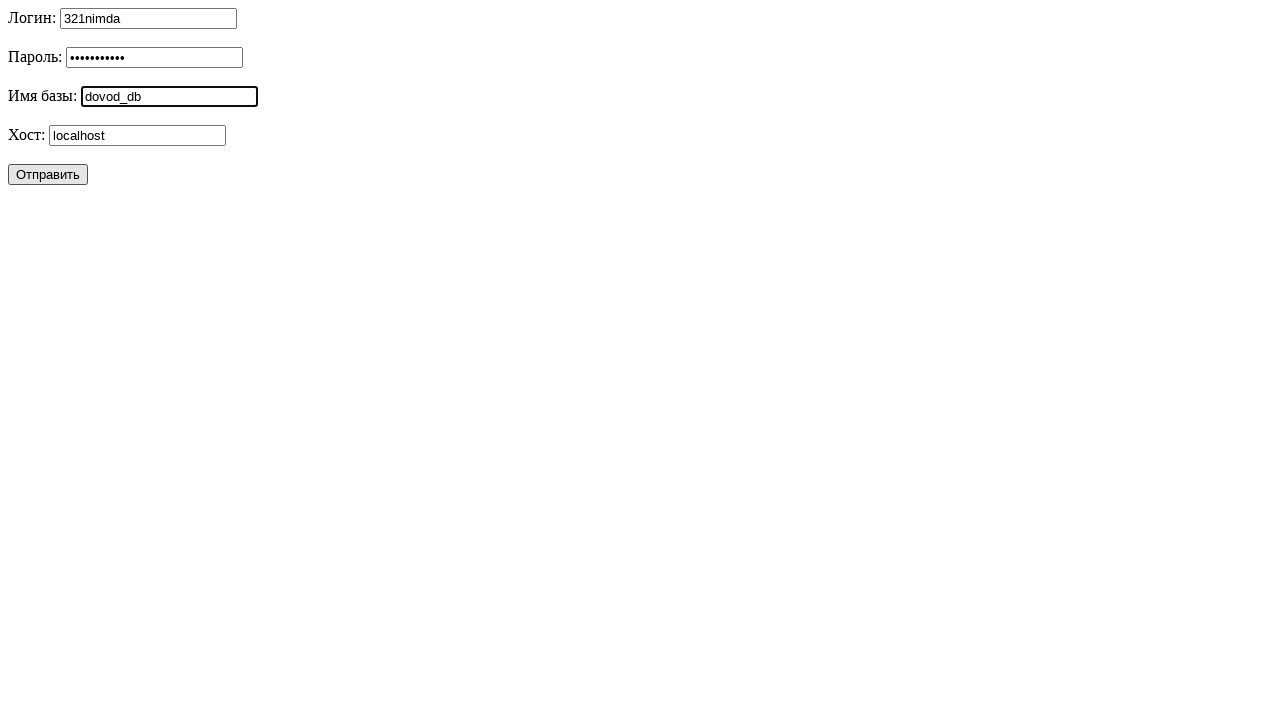

Filled host field with new value 'tsohlacol' on #host
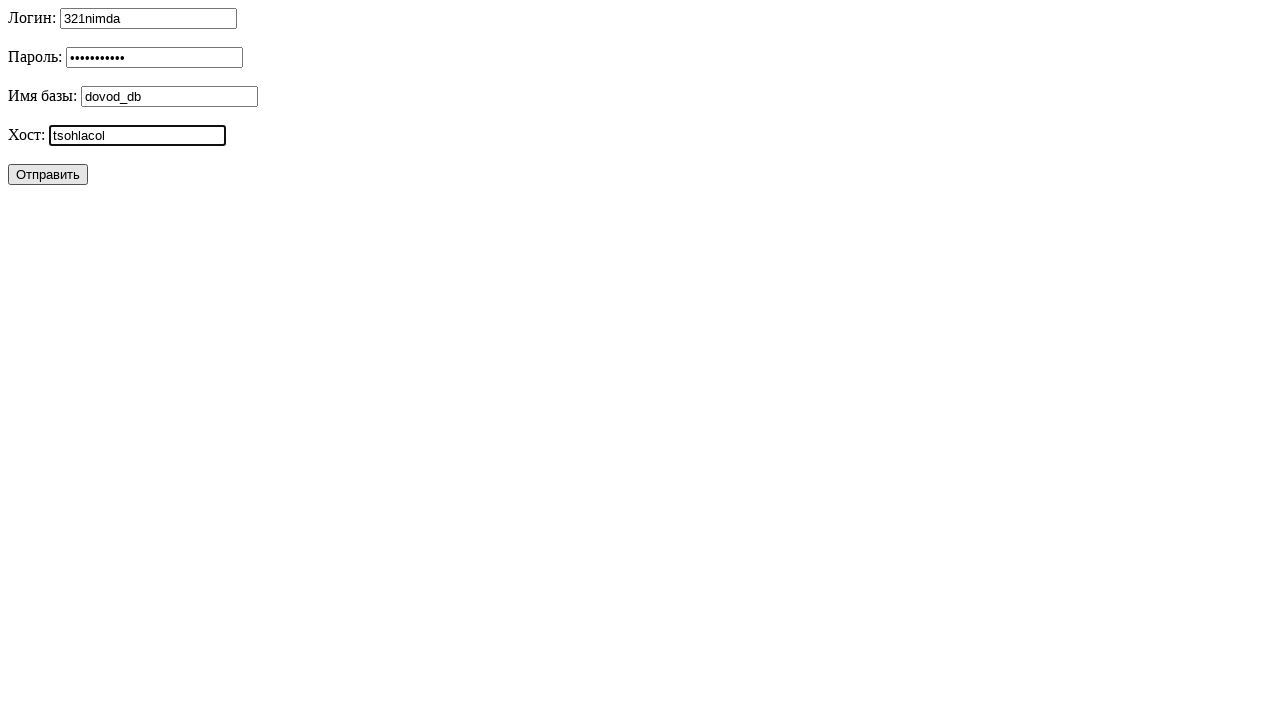

Clicked submit button to submit form with new values at (48, 174) on [type="submit"]
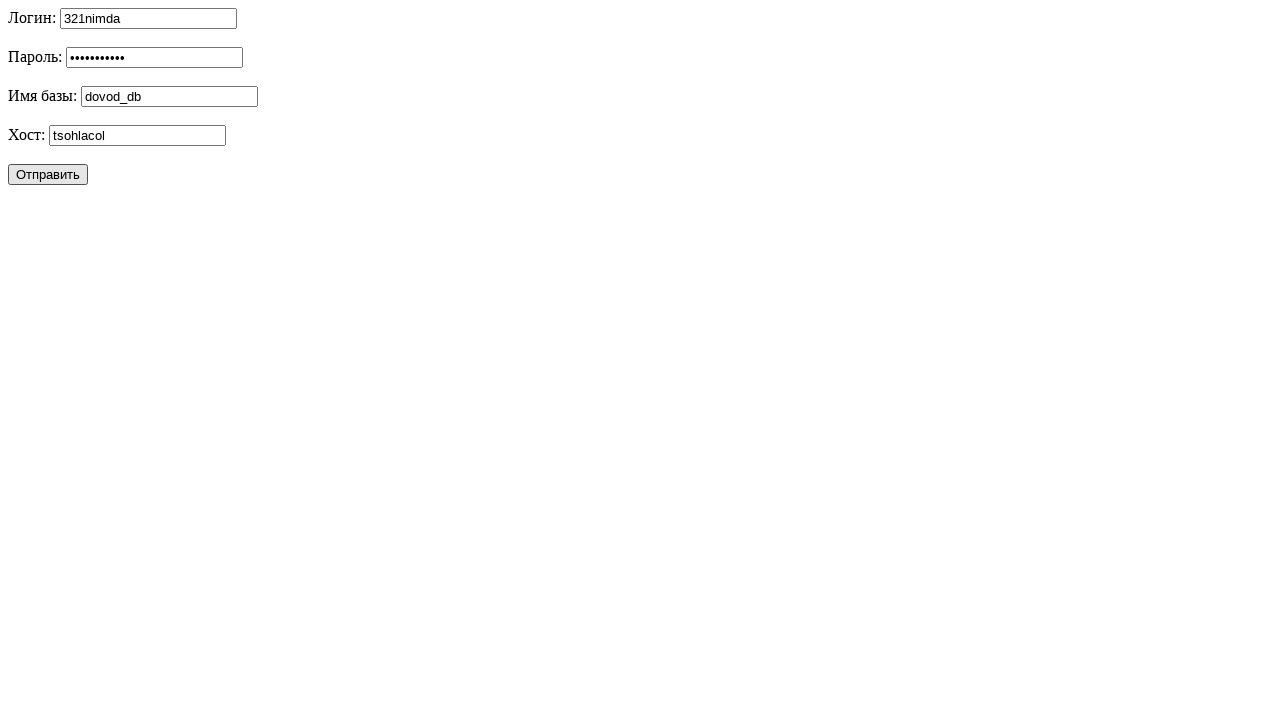

Waited 10 seconds for page to process submission
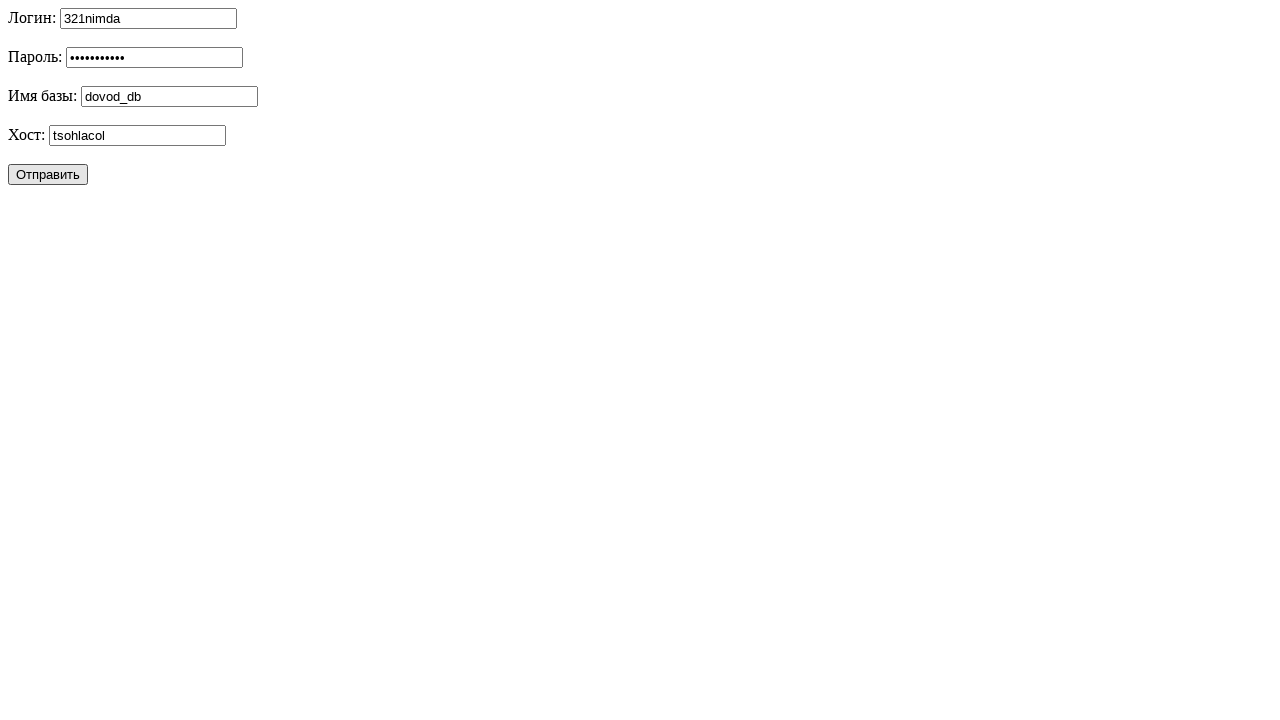

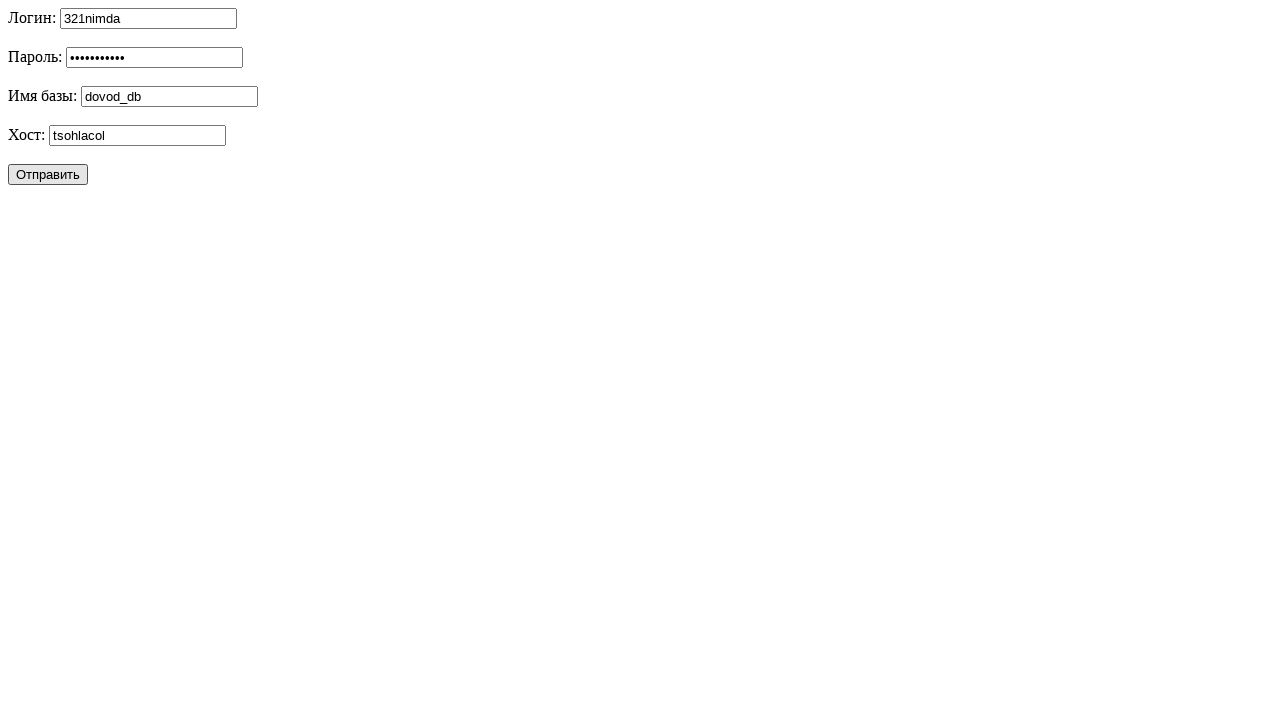